Tests the UK government holiday entitlement calculator by filling in a date (day, month, year) on the "starting" date question page and submitting the form.

Starting URL: https://www.gov.uk/calculate-your-holiday-entitlement/y/irregular-hours-and-part-year/2024-02-02/hours-worked-per-week/starting

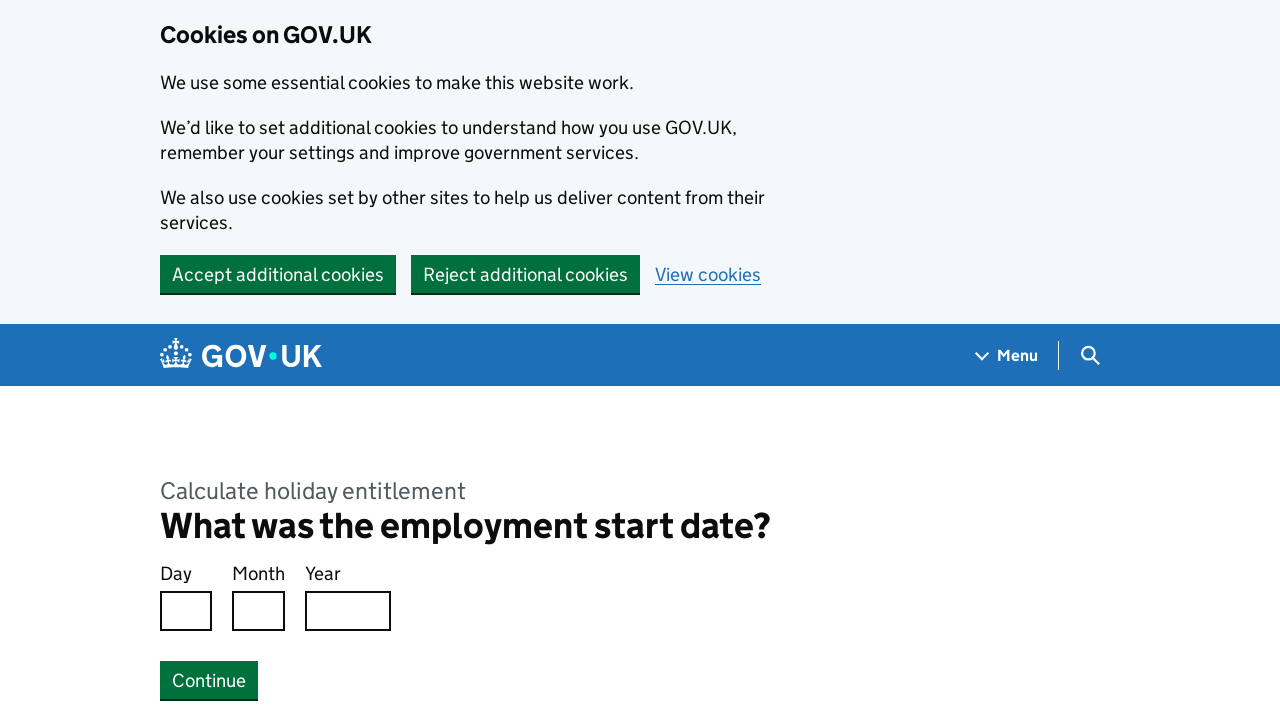

Filled day field with '2' on #response-0
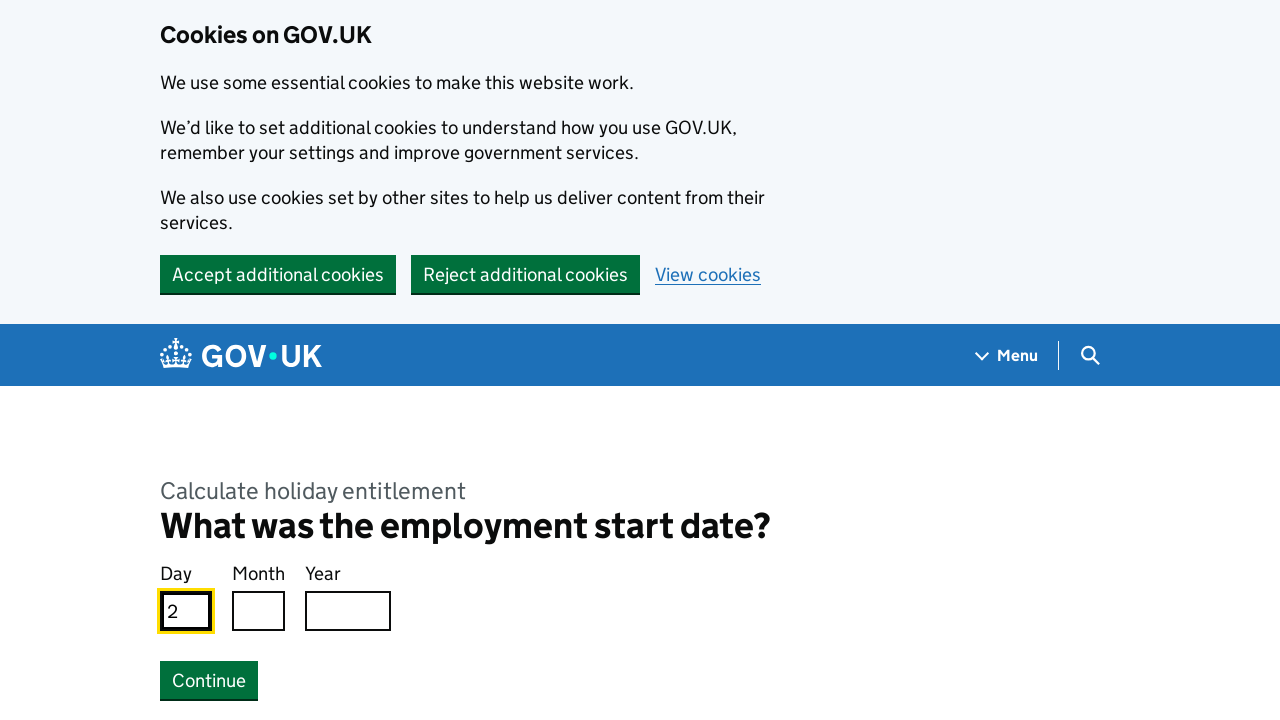

Filled month field with '2' on #response-1
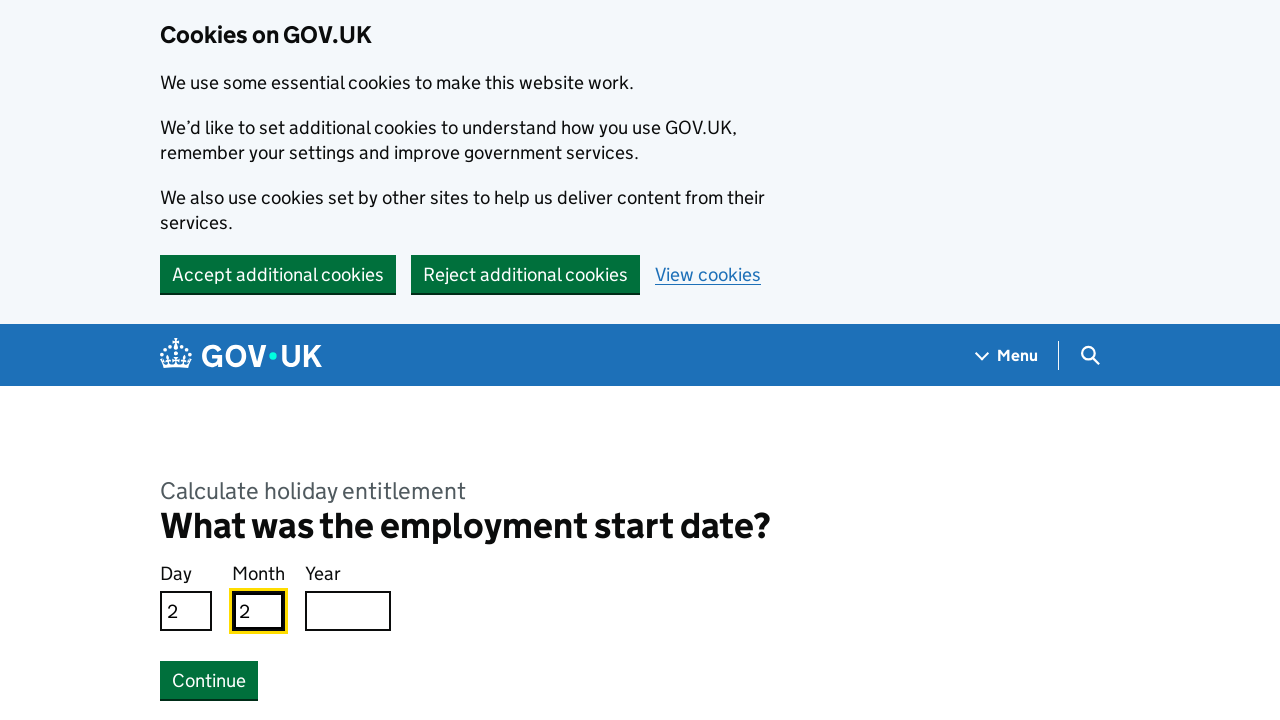

Filled year field with '2024' on #response-2
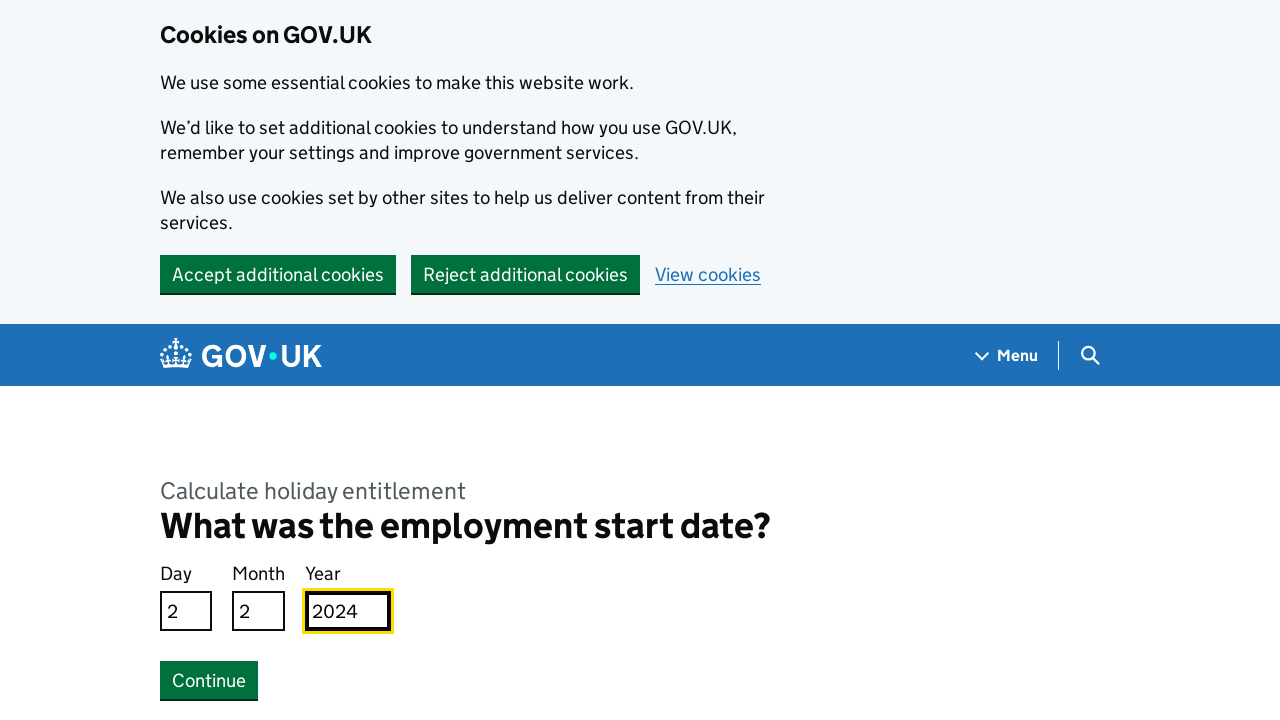

Clicked continue button to submit starting date (2024-02-02) at (209, 680) on .gem-c-button.govuk-button.gem-c-button--bottom-margin
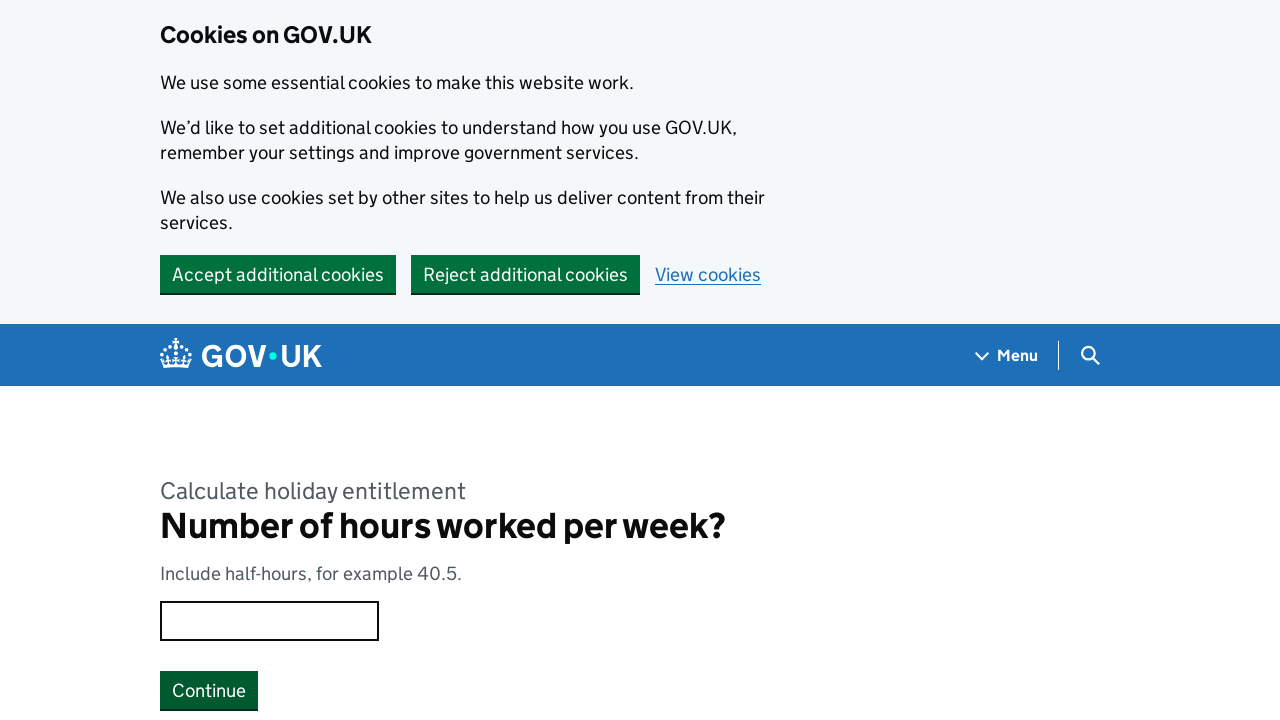

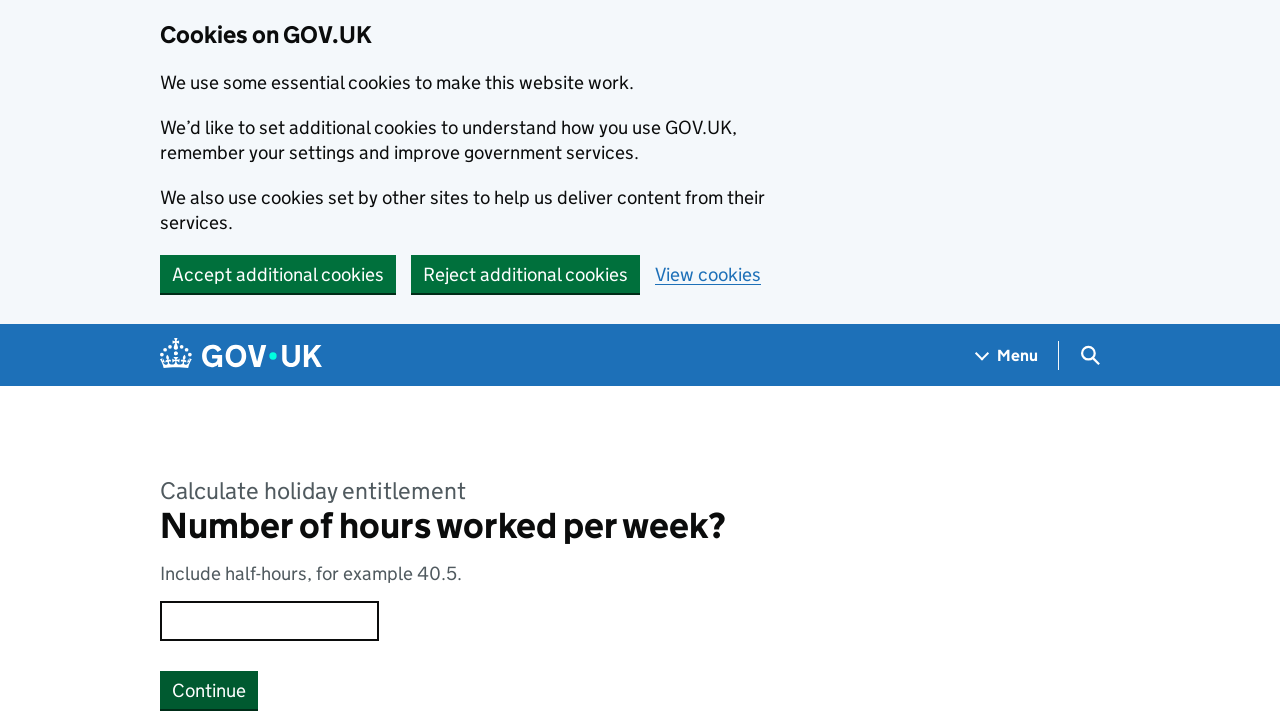